Tests interaction with a fake alert dialog by clicking a button to trigger the alert and then clicking OK to dismiss it

Starting URL: https://testpages.herokuapp.com/styled/alerts/fake-alert-test.html

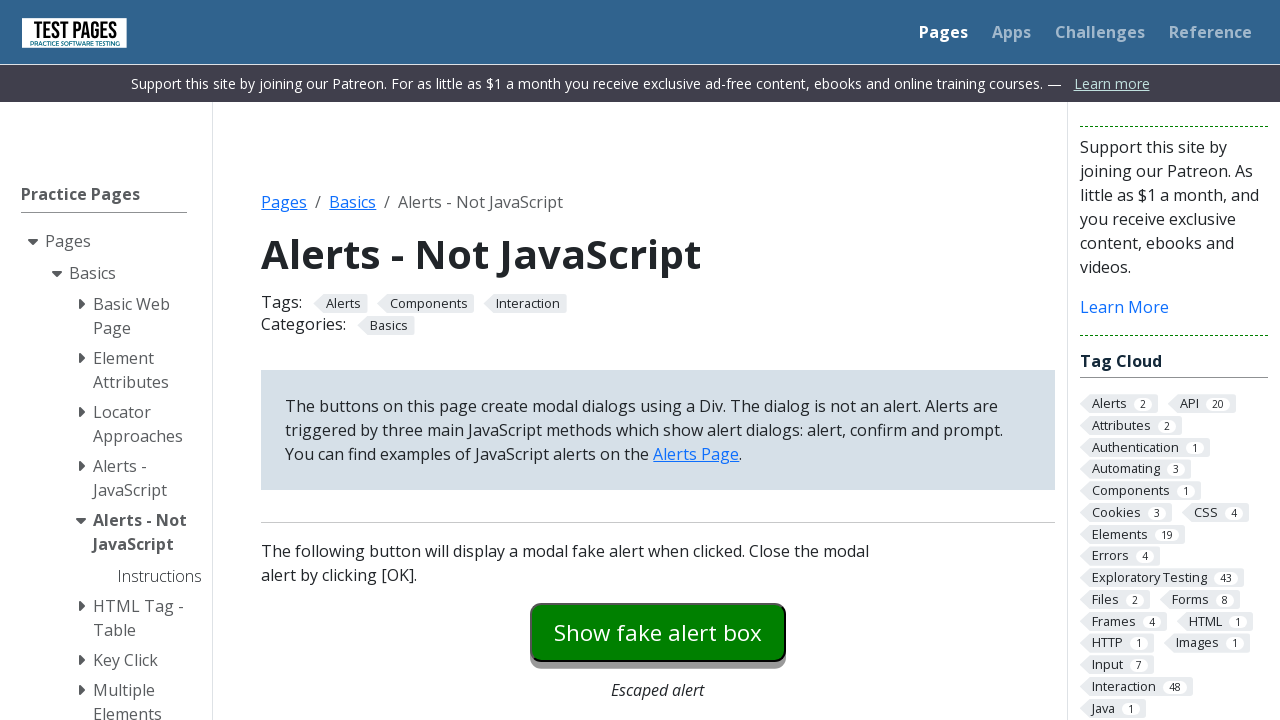

Clicked the fake alert button to trigger the alert dialog at (658, 632) on #fakealert
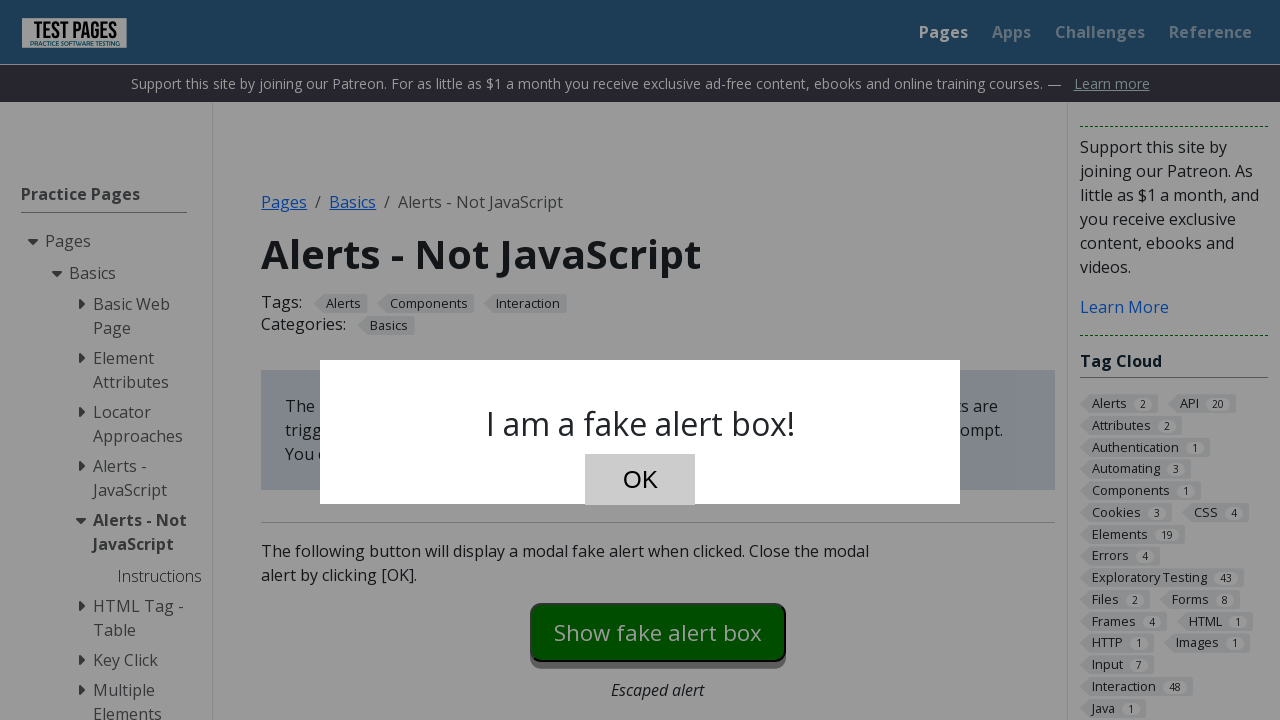

Dialog OK button appeared
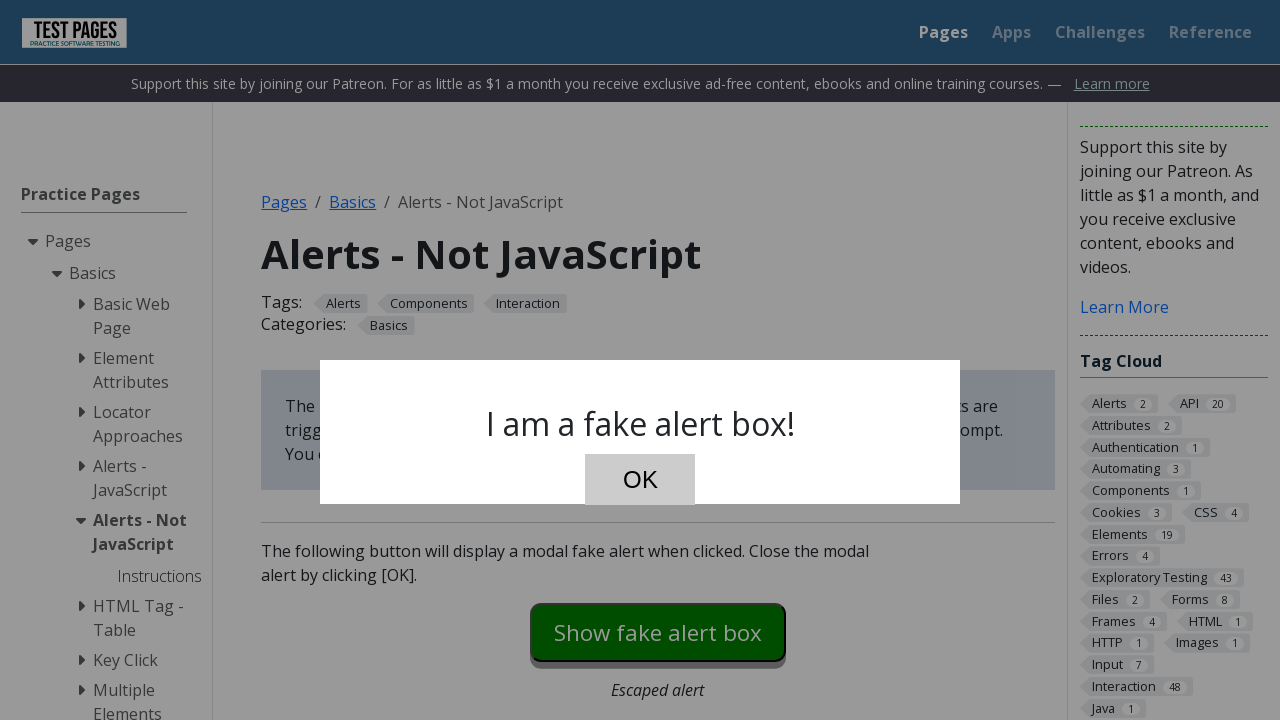

Clicked OK button to dismiss the alert dialog at (640, 480) on #dialog-ok
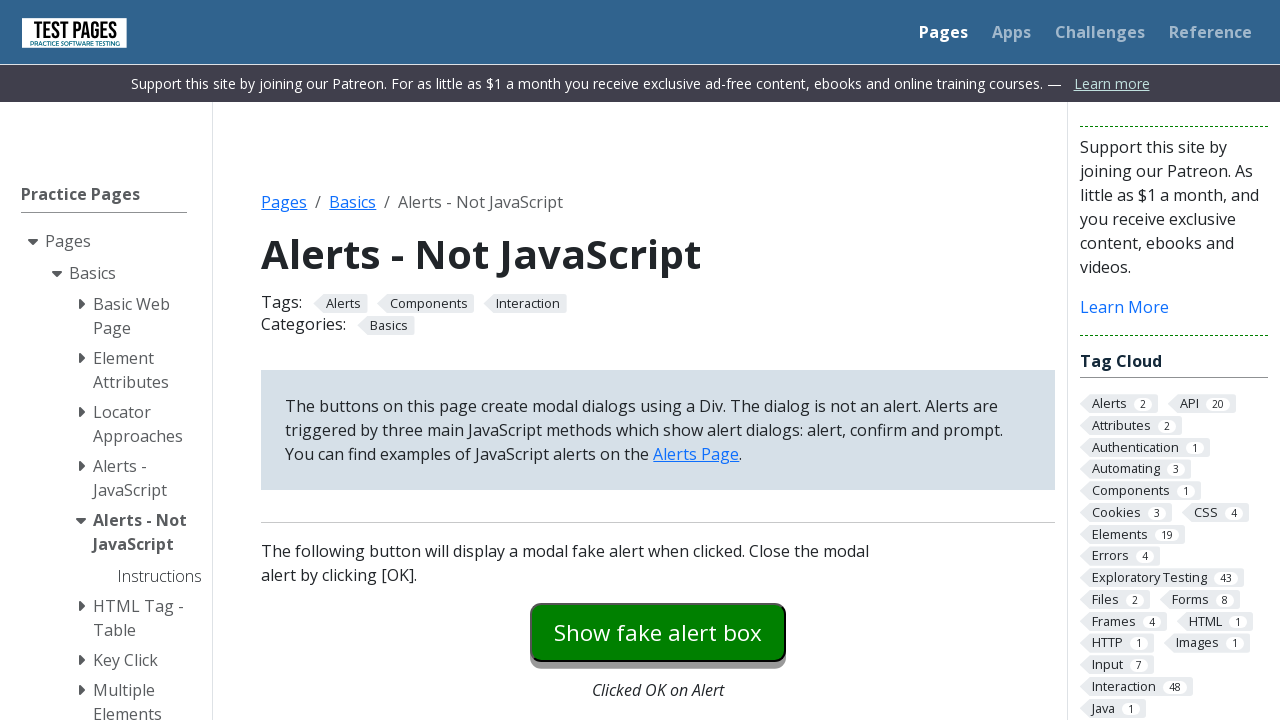

Alert dialog dismissed and OK button is no longer visible
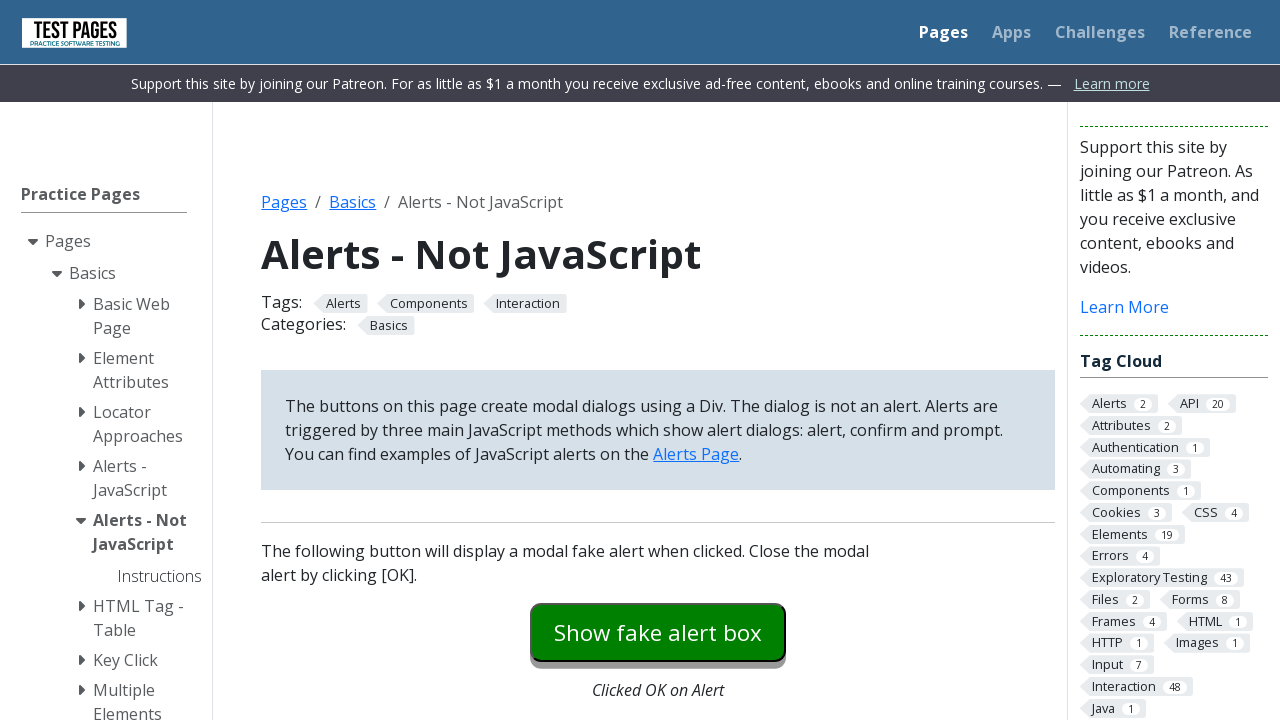

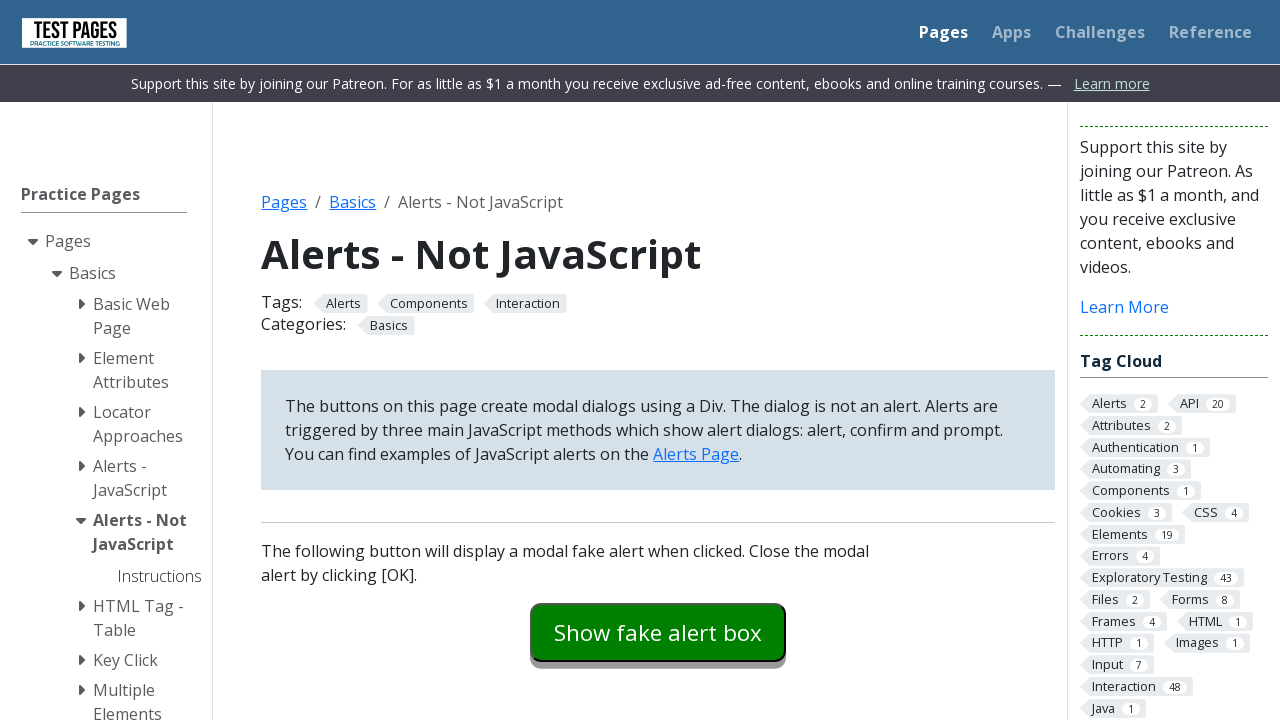